Tests various UI interactions including showing/hiding elements, handling dialog popups, mouse hover actions, and interacting with iframes on a practice automation page

Starting URL: https://rahulshettyacademy.com/AutomationPractice/

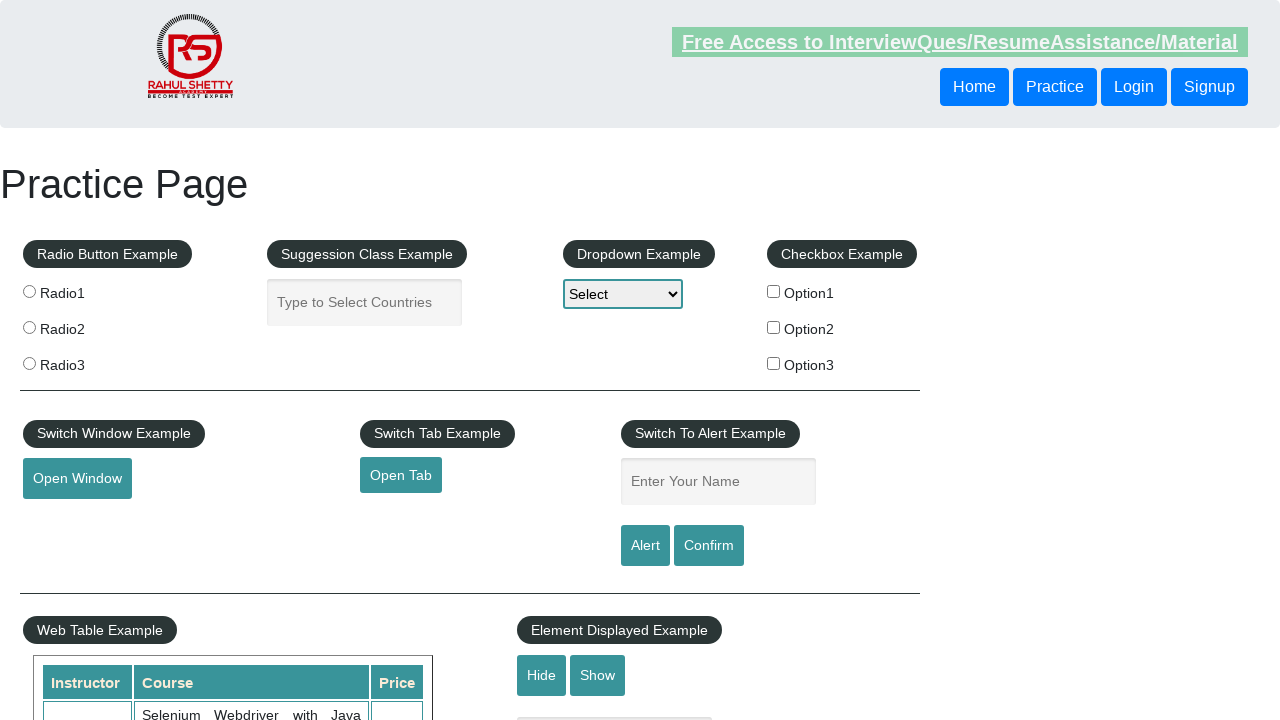

Waited for displayed-text element to be visible
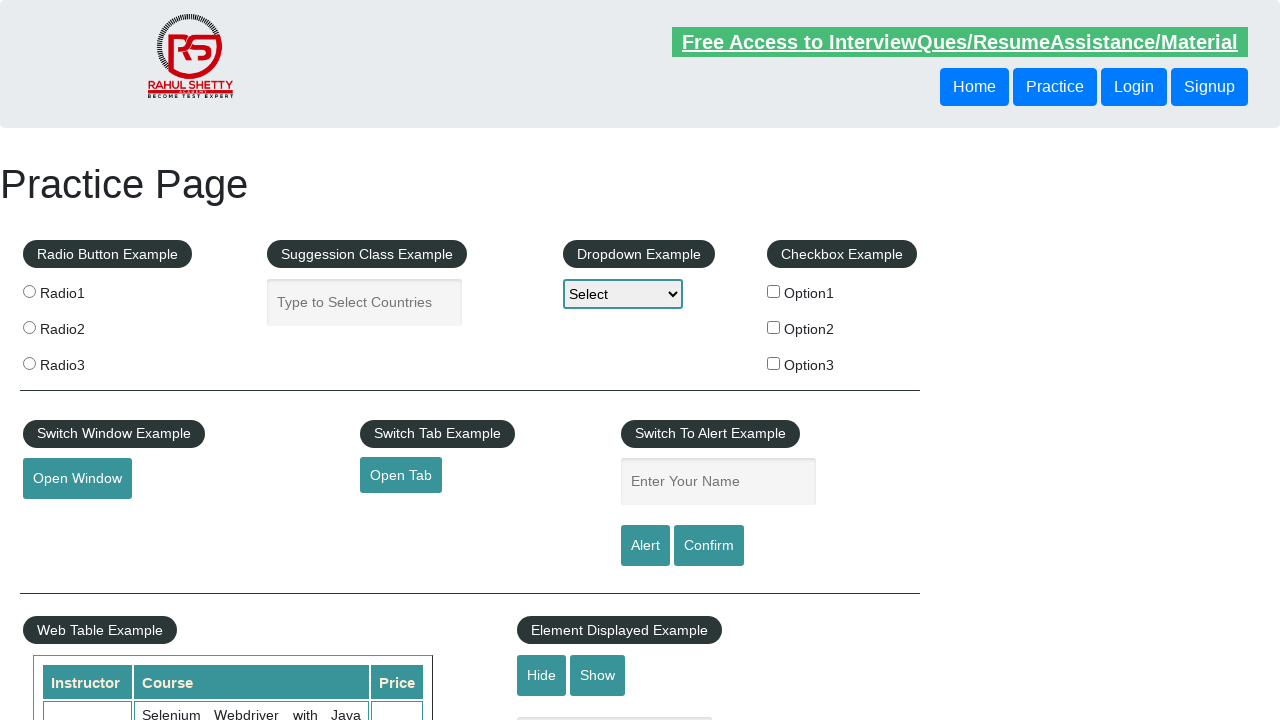

Clicked hide-textbox button to hide the text element at (542, 675) on #hide-textbox
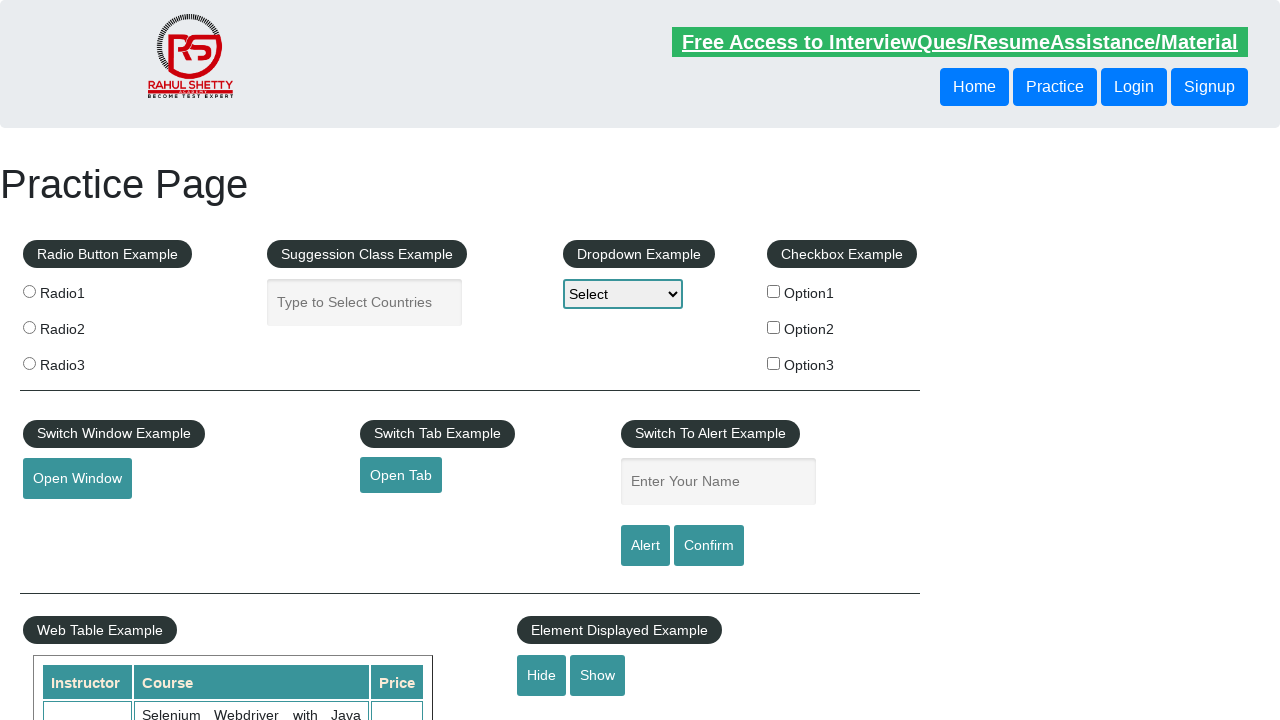

Verified that displayed-text element is now hidden
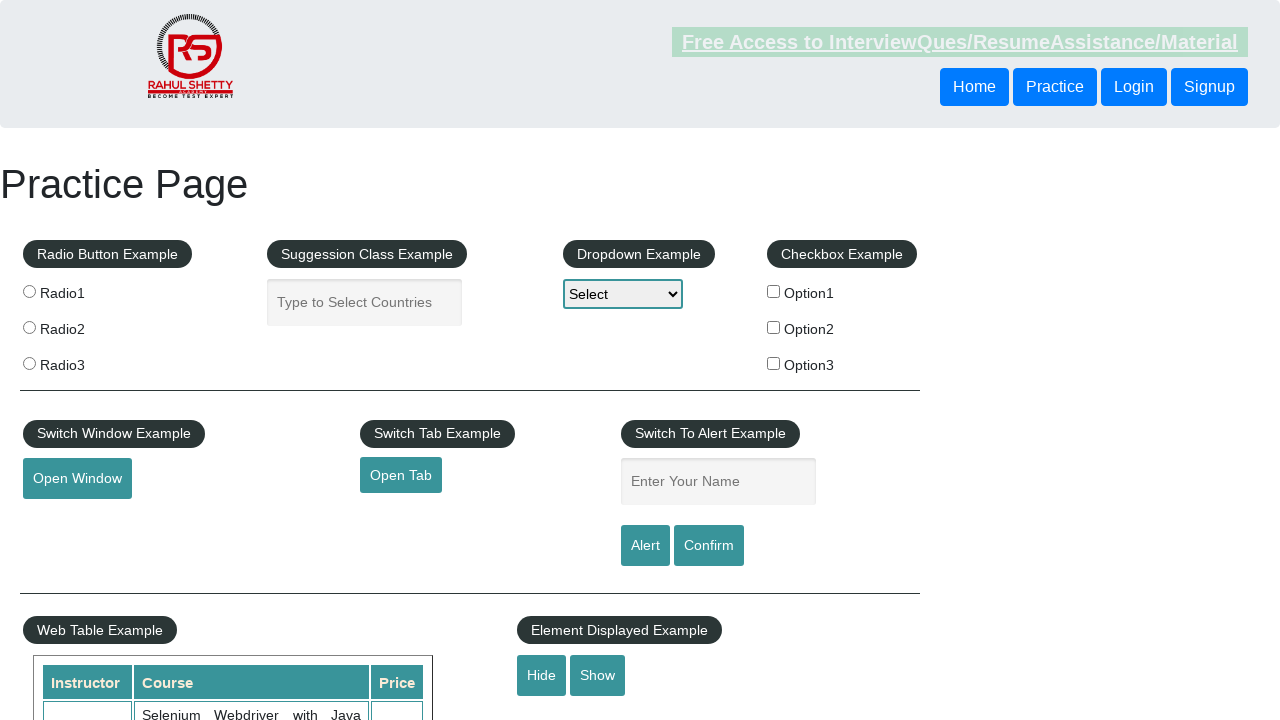

Set up dialog handler to automatically accept dialogs
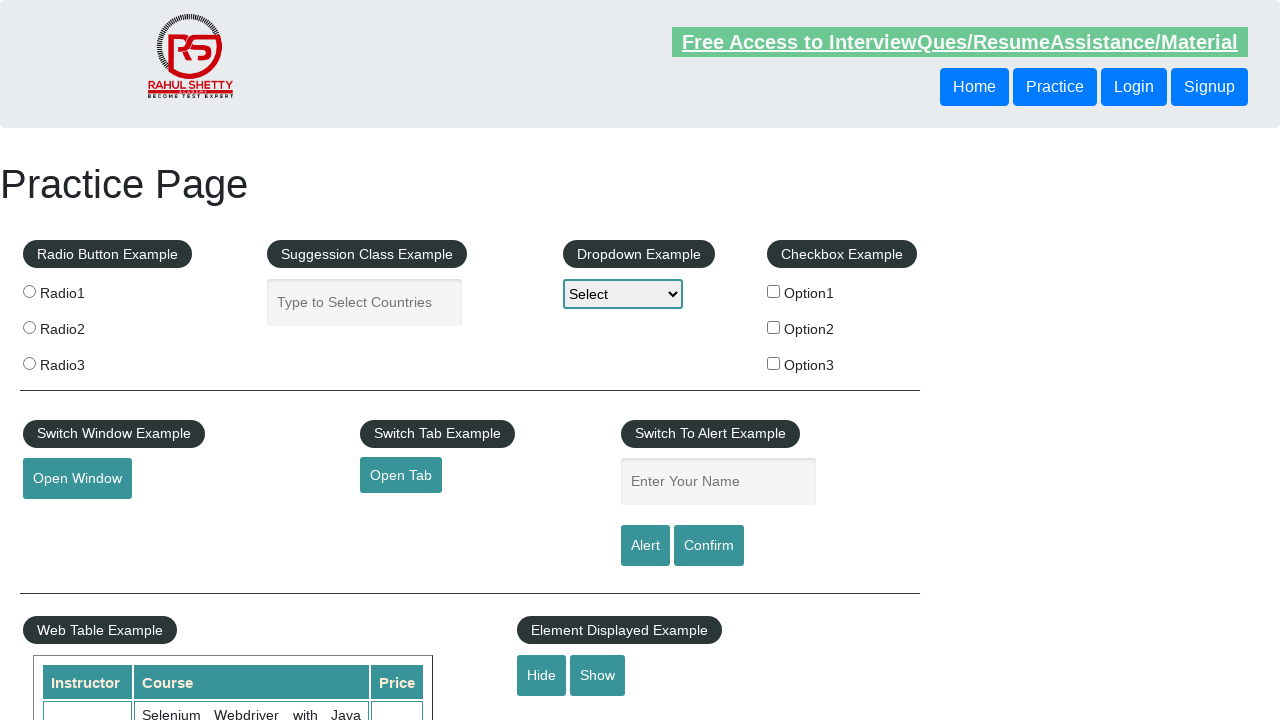

Clicked confirmbtn button to trigger dialog popup at (709, 546) on #confirmbtn
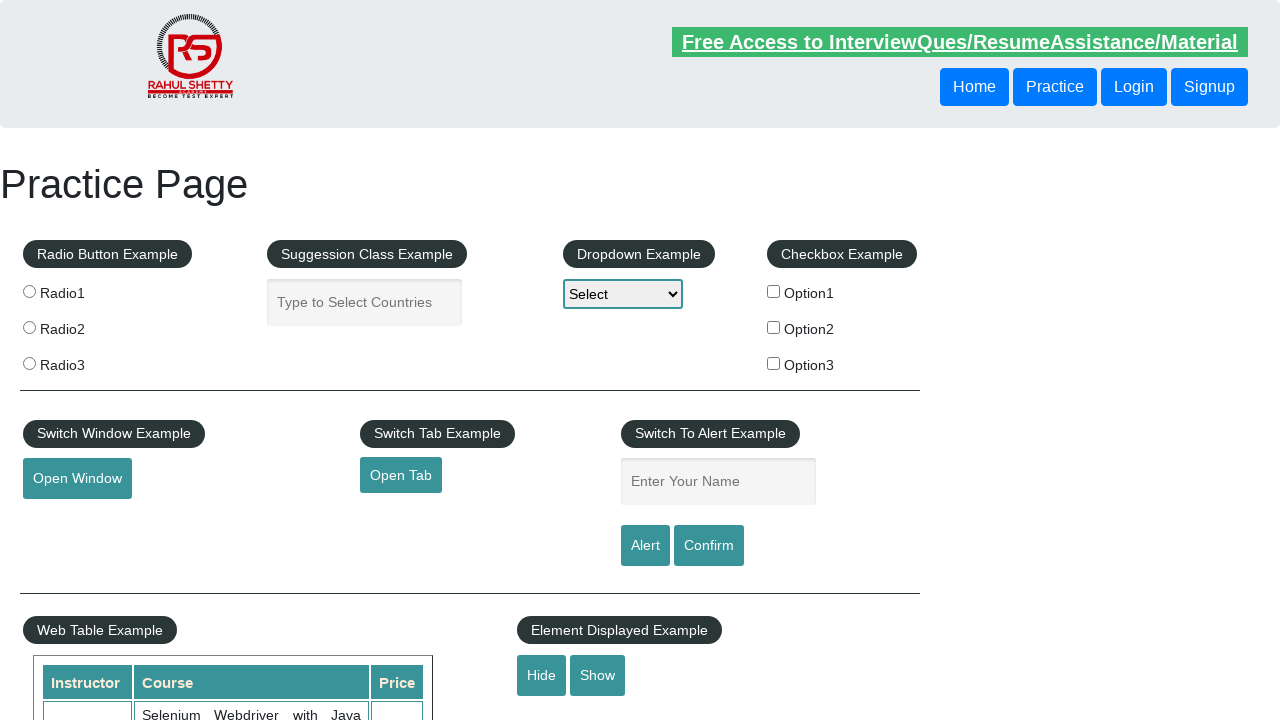

Hovered over mousehover element at (83, 361) on #mousehover
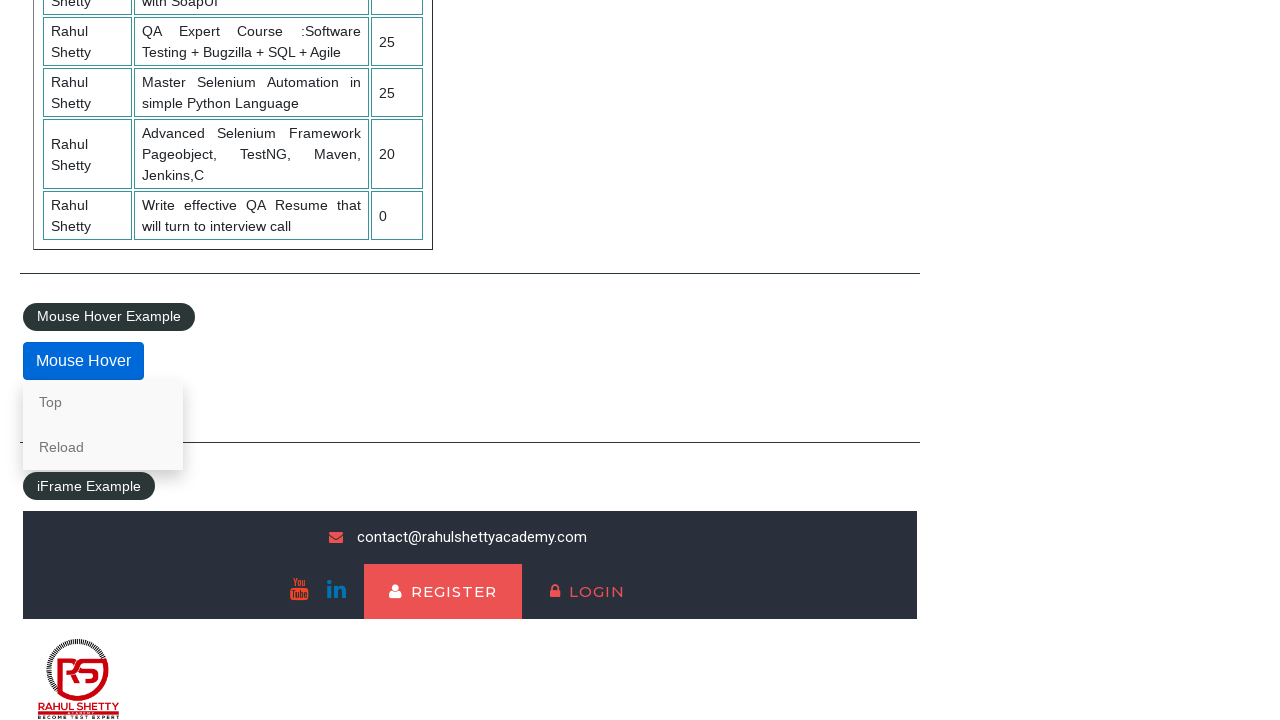

Clicked learning-path link within courses iframe at (469, 675) on #courses-iframe >> internal:control=enter-frame >> a[href*="learning-path"]:visi
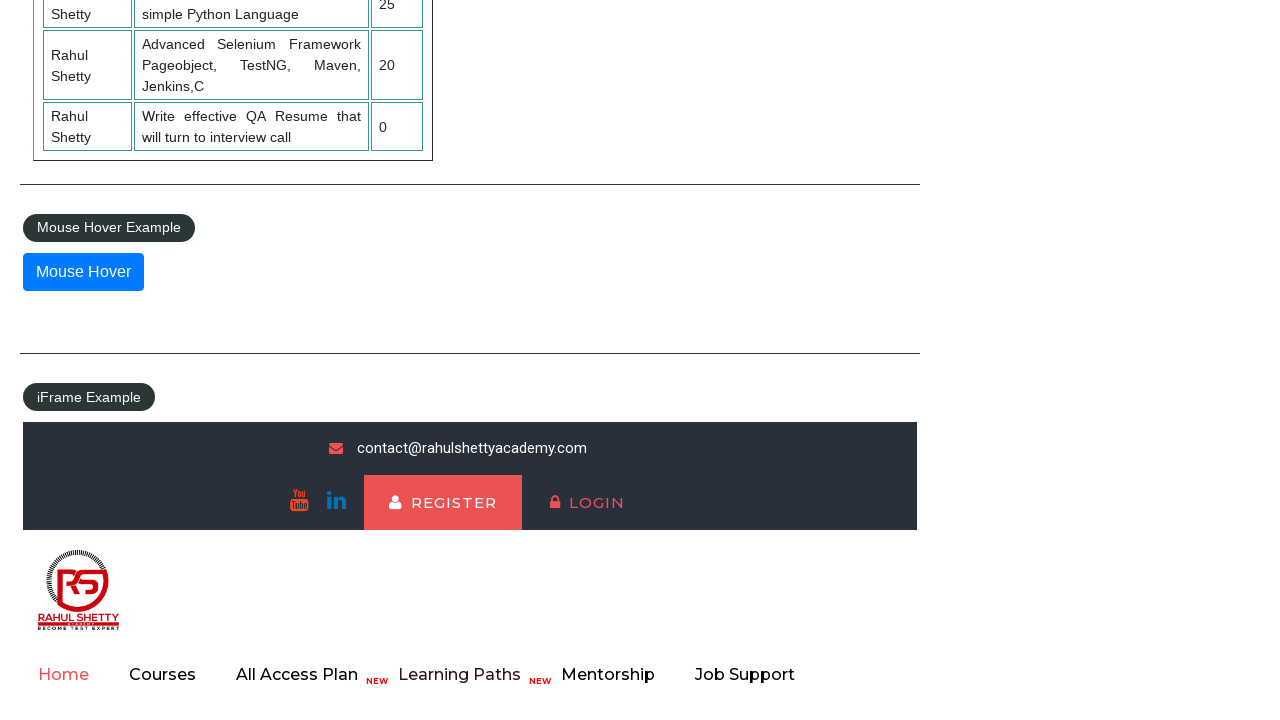

Retrieved heading text from iframe
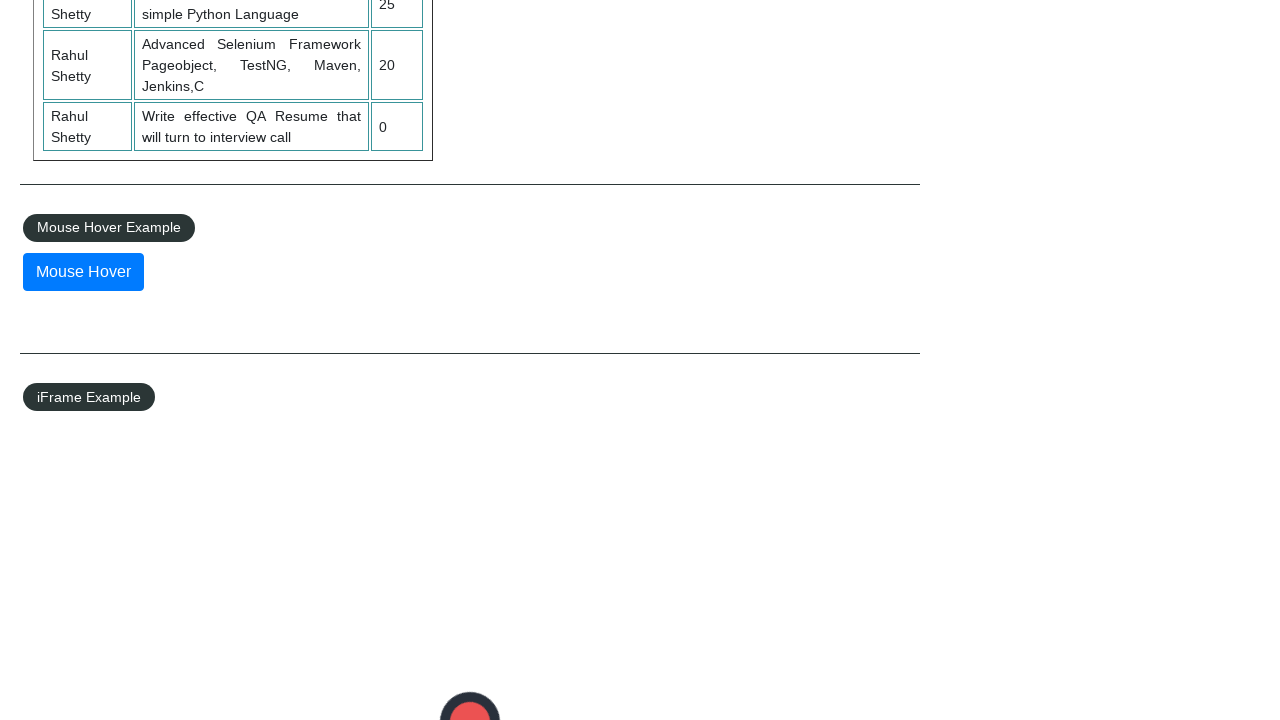

Verified that heading contains 'LEARNING PATHS'
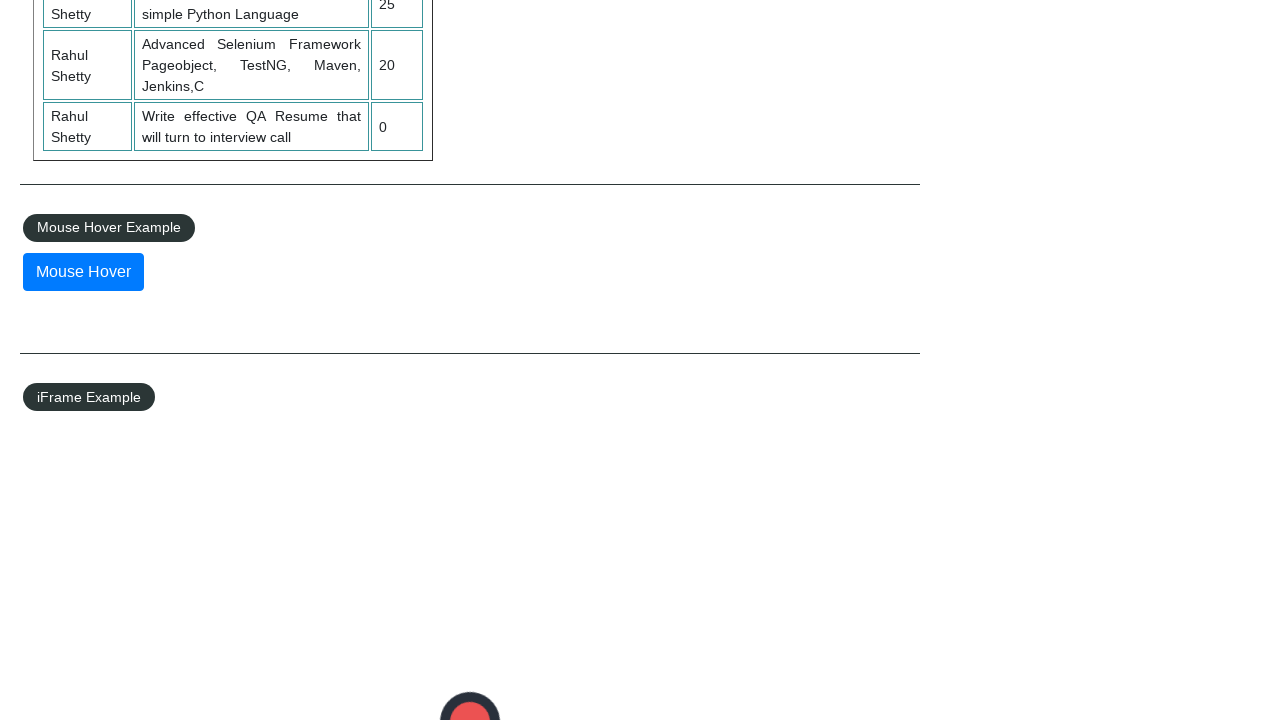

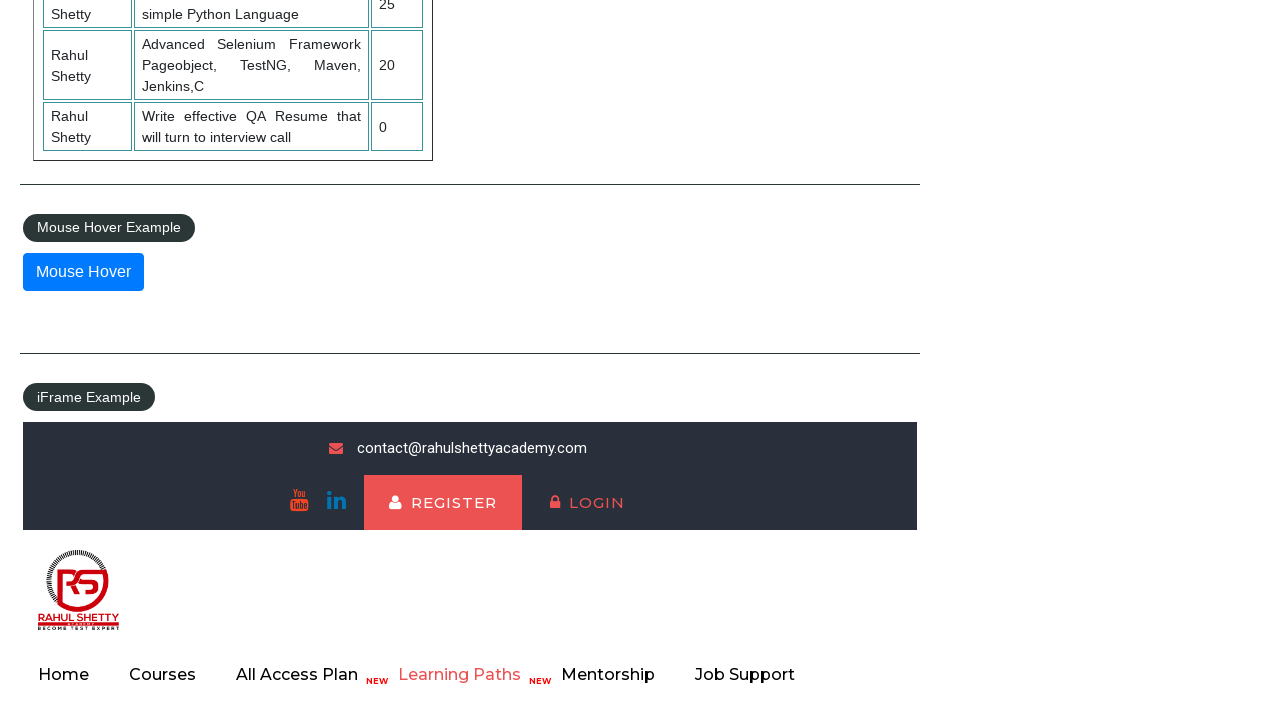